Tests signup validation by attempting to register with a username less than 3 characters

Starting URL: https://selenium-blog.herokuapp.com

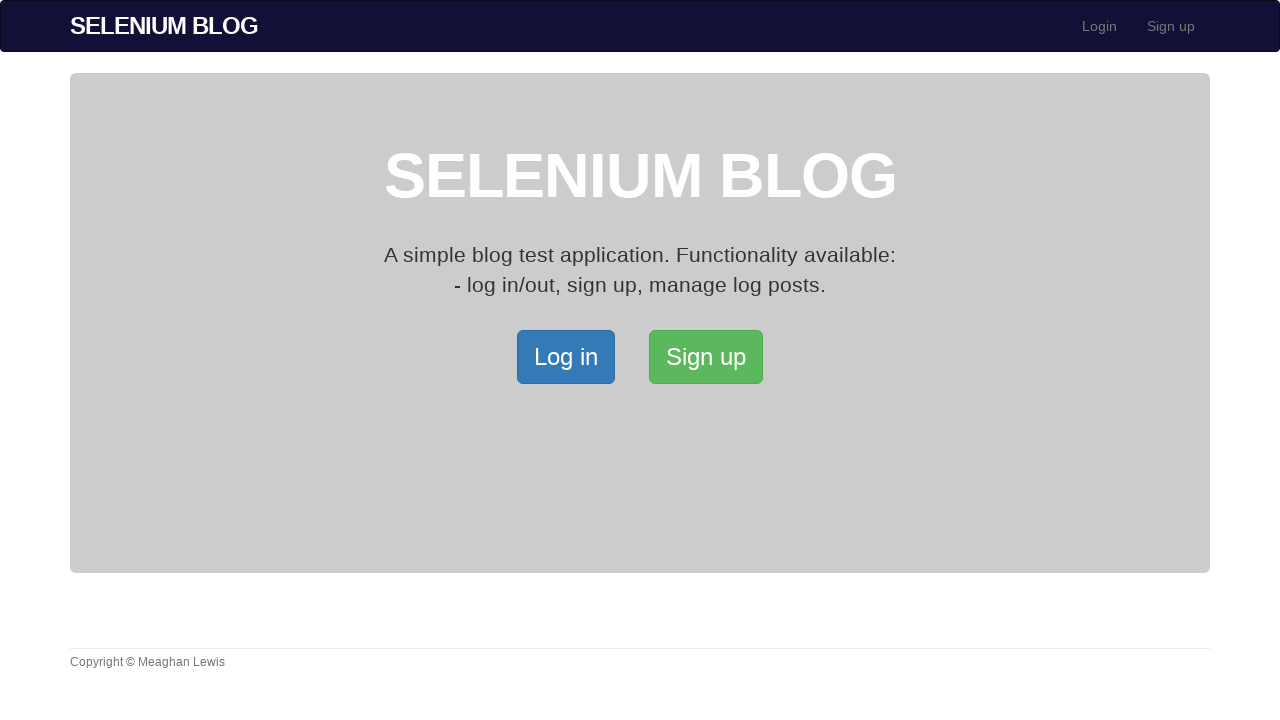

Clicked signup button to open signup page at (706, 357) on xpath=/html/body/div[2]/div/a[2]
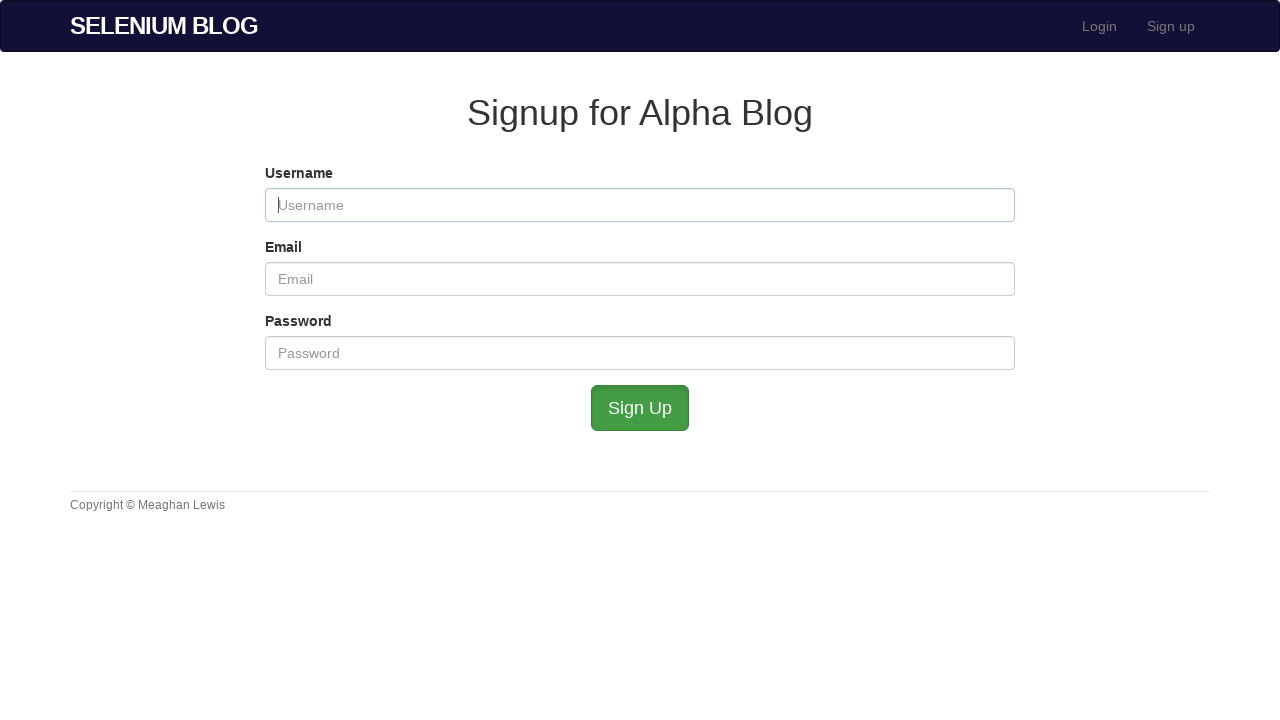

Filled username field with invalid short username 'zi' on #user_username
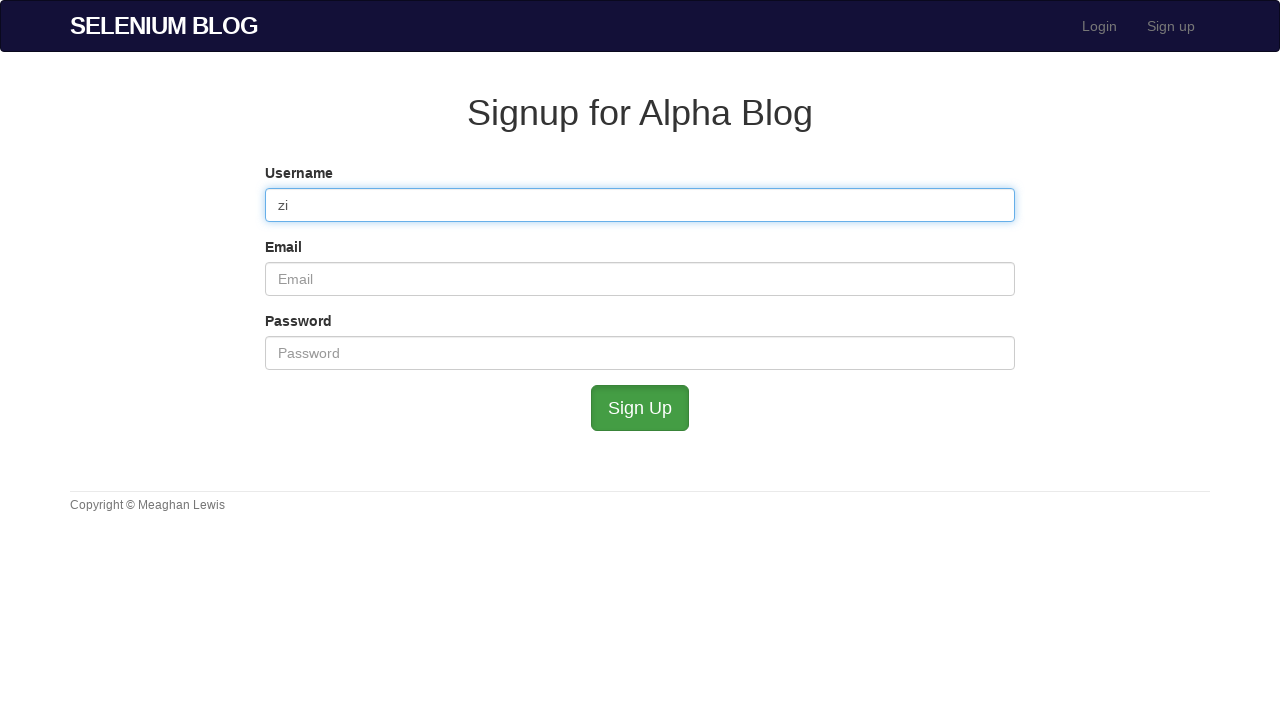

Filled email field with 'testuser782@mailinator.com' on #user_email
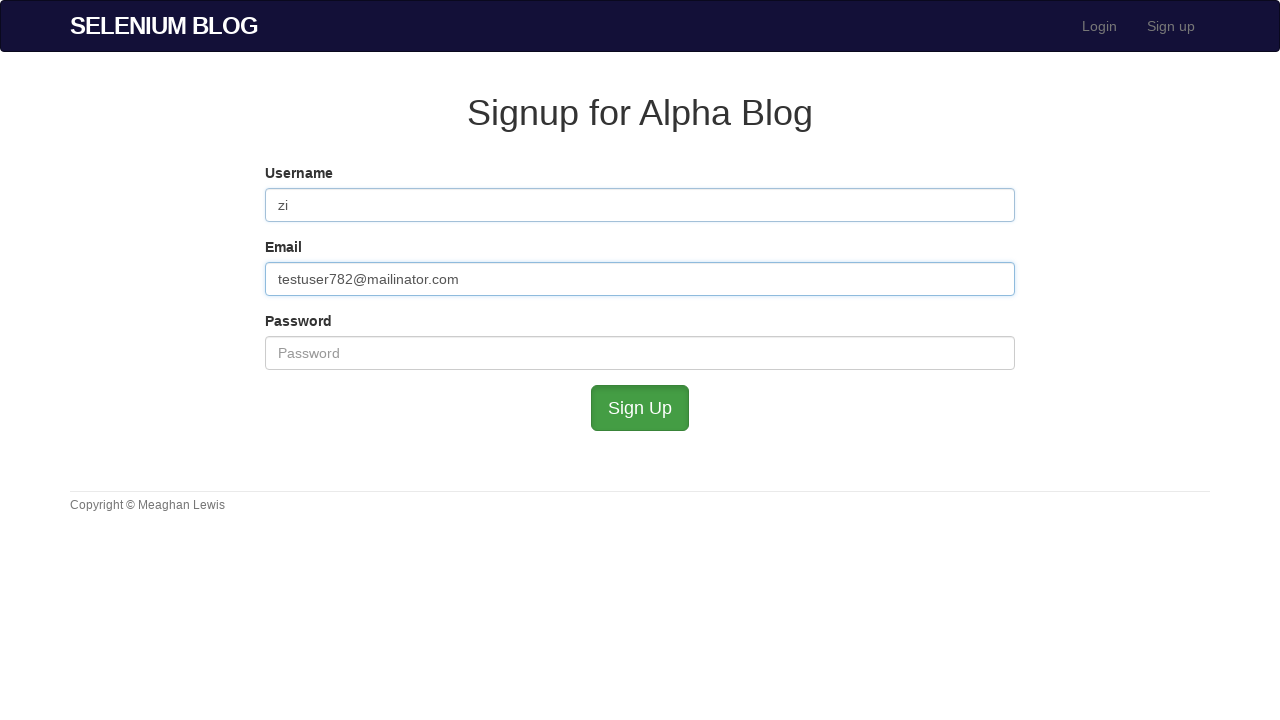

Filled password field with 'admin' on #user_password
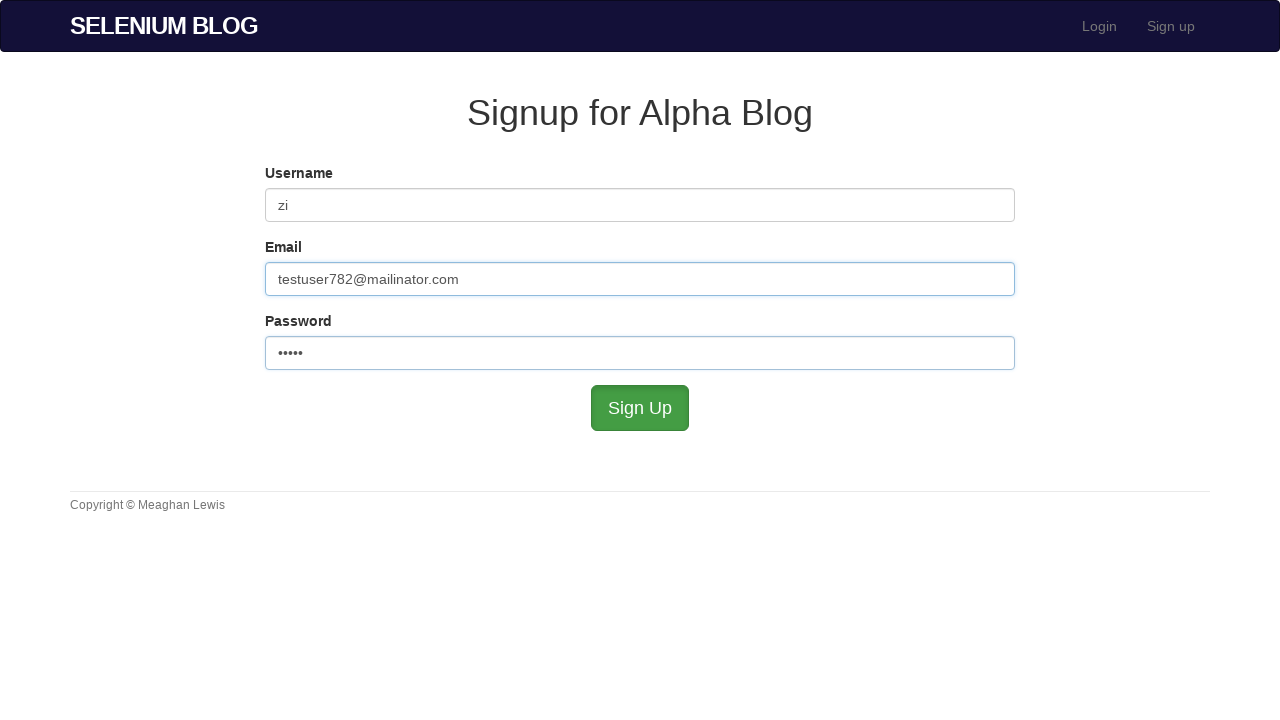

Clicked submit button to attempt signup with invalid username at (640, 408) on #submit
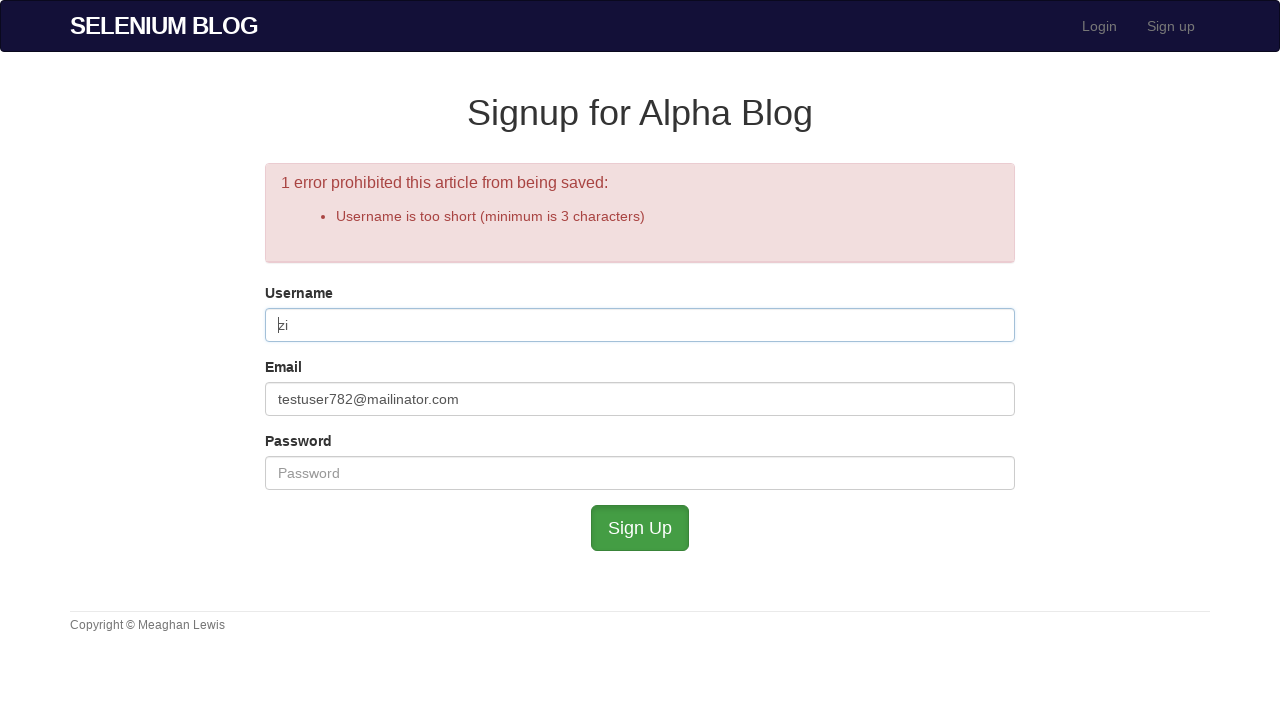

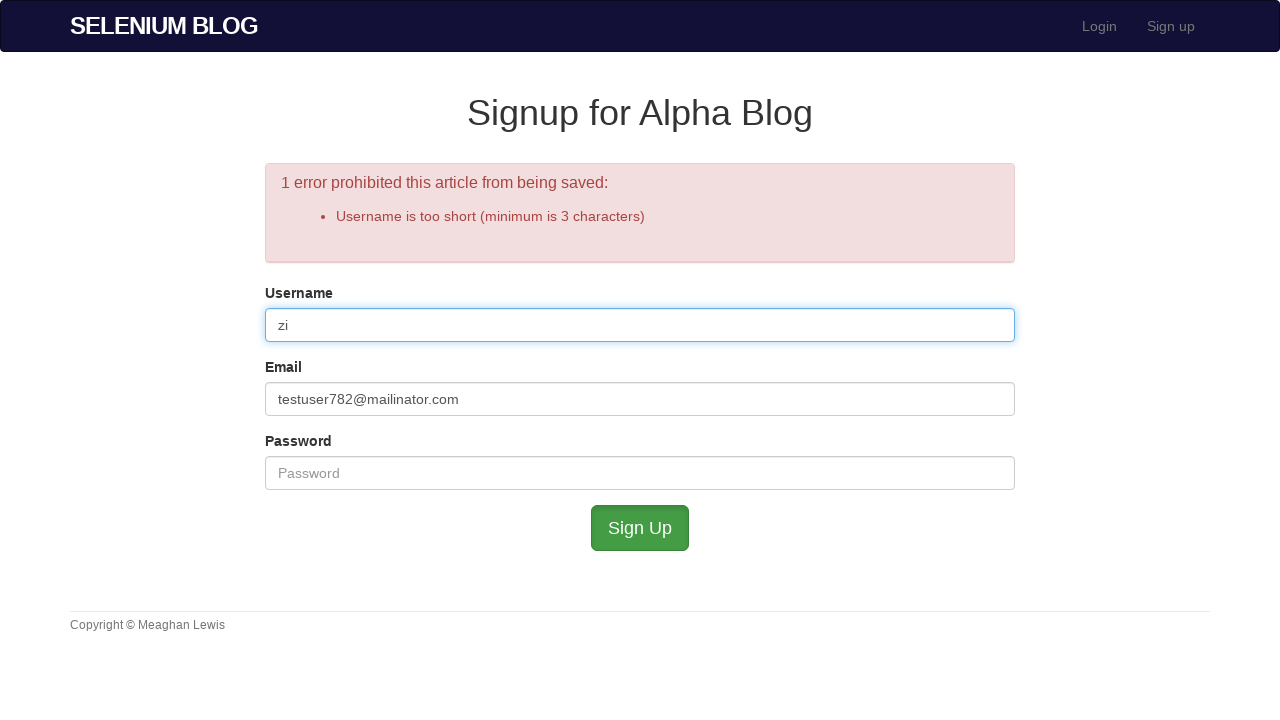